Tests navigation to My Account page from the home page navigation bar and verifies the page title and URL

Starting URL: https://cms.demo.katalon.com

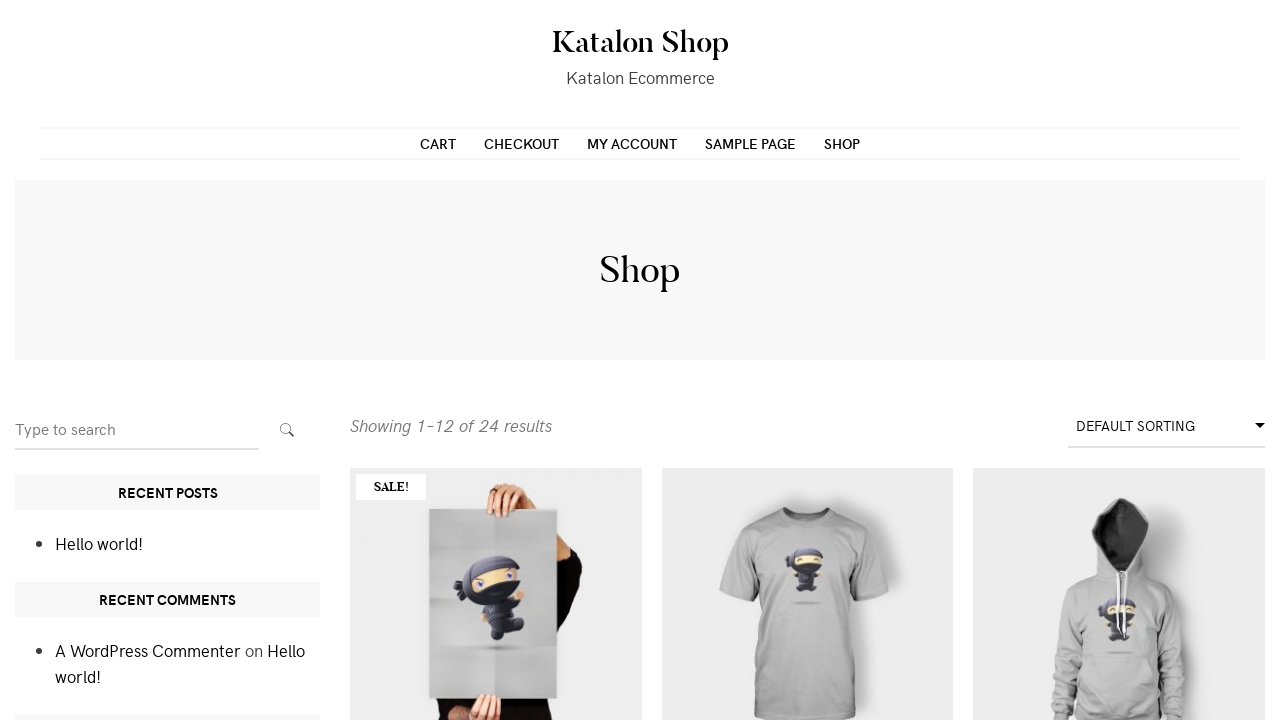

Clicked My Account link in navigation bar at (632, 143) on xpath=//*[@id='site-navigation']/div/ul/li[3]/a
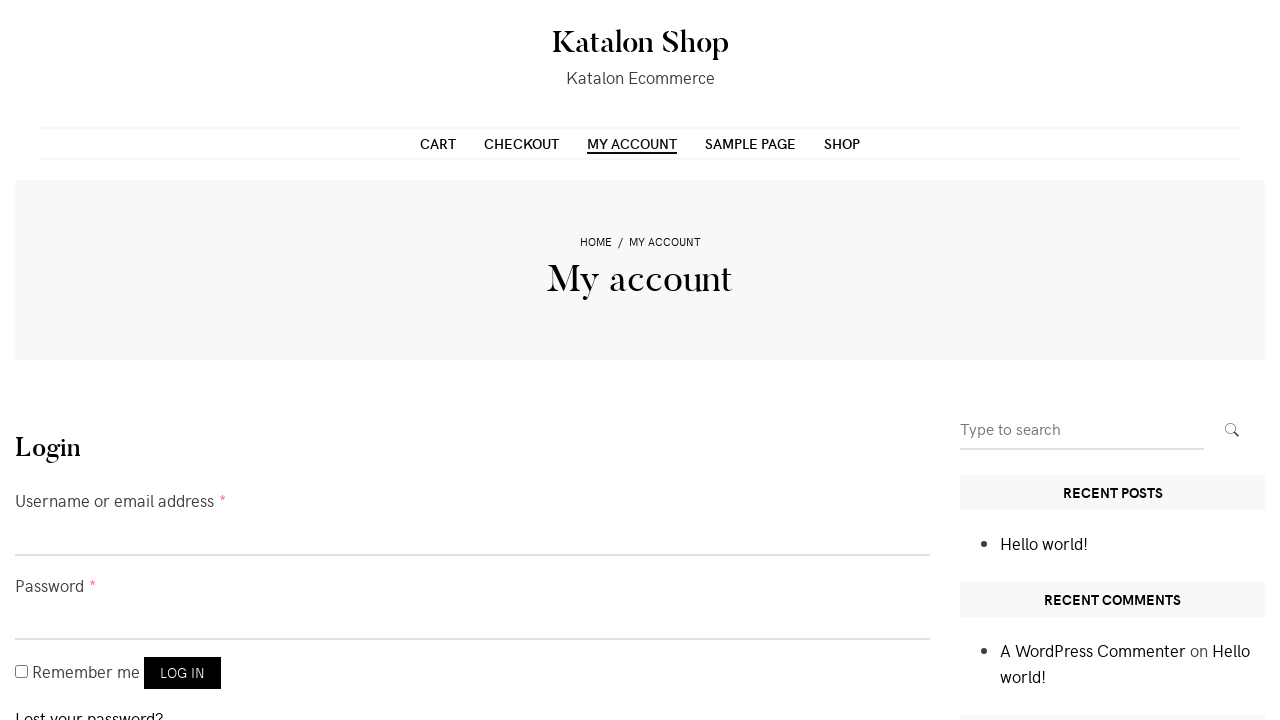

Verified page title contains 'My account'
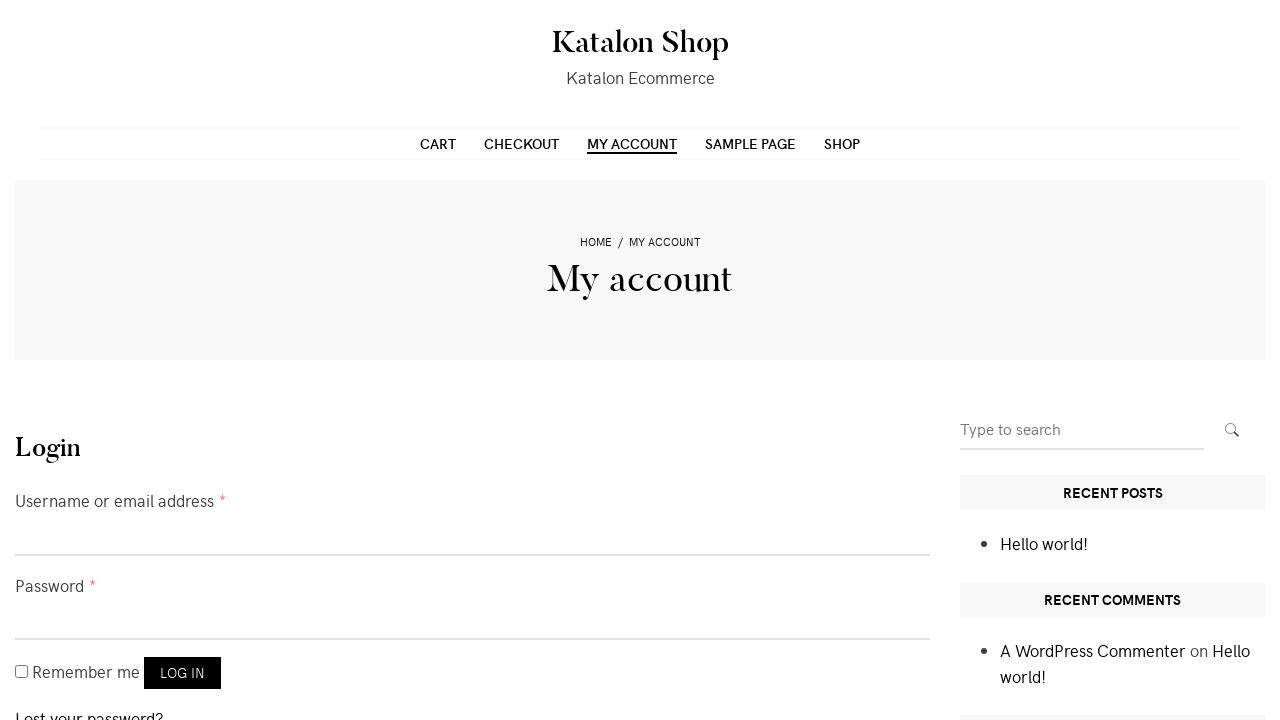

Verified URL contains '/my-account'
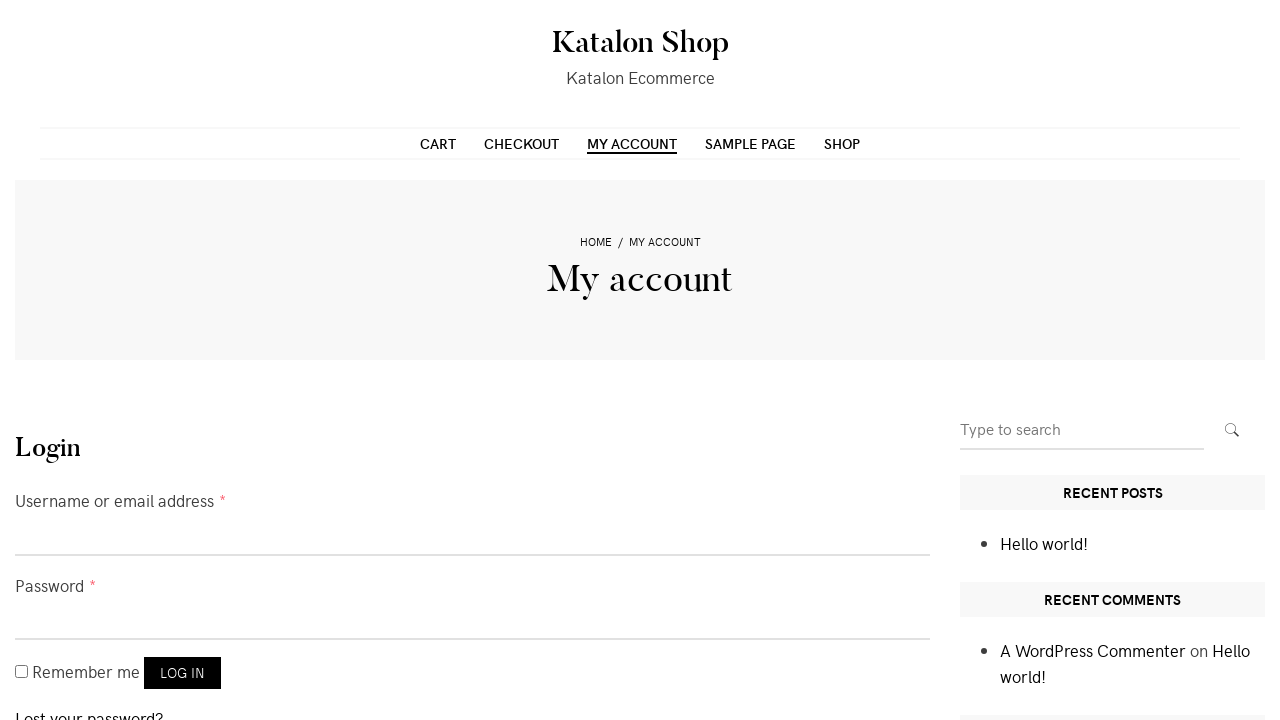

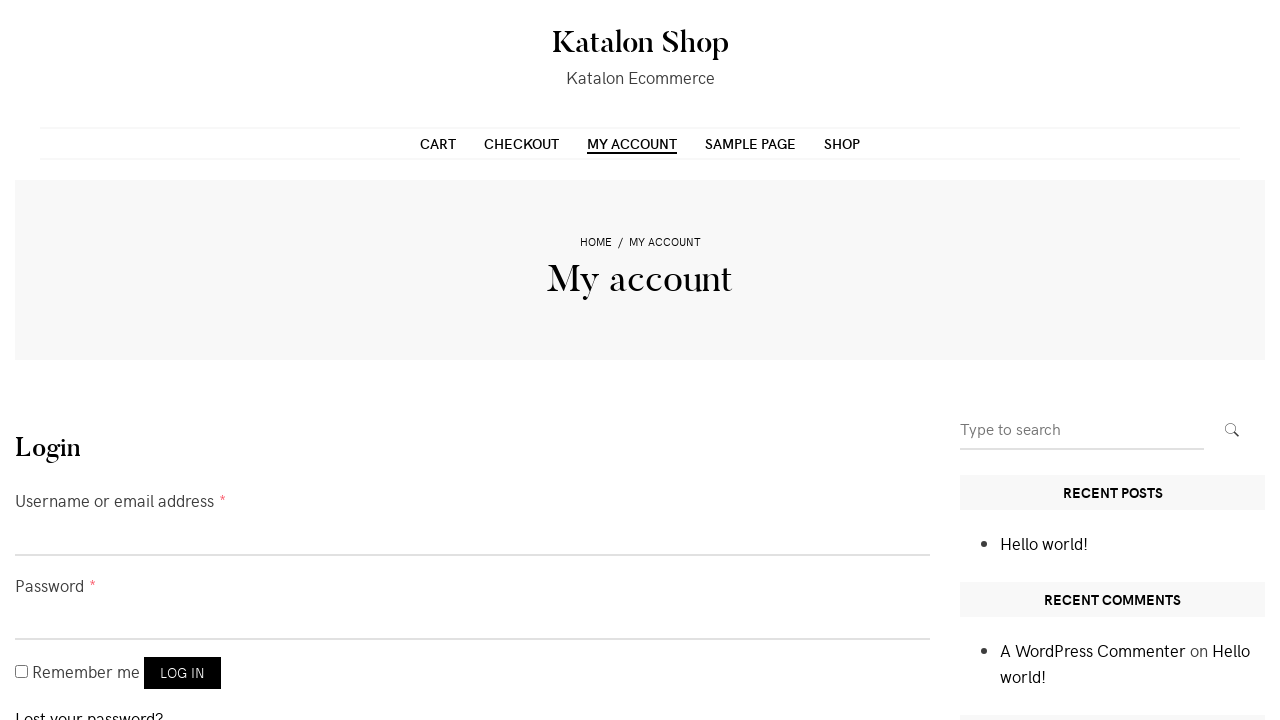